Tests various form controls including checkboxes, radio buttons, and show/hide functionality on an automation practice page

Starting URL: https://rahulshettyacademy.com/AutomationPractice/

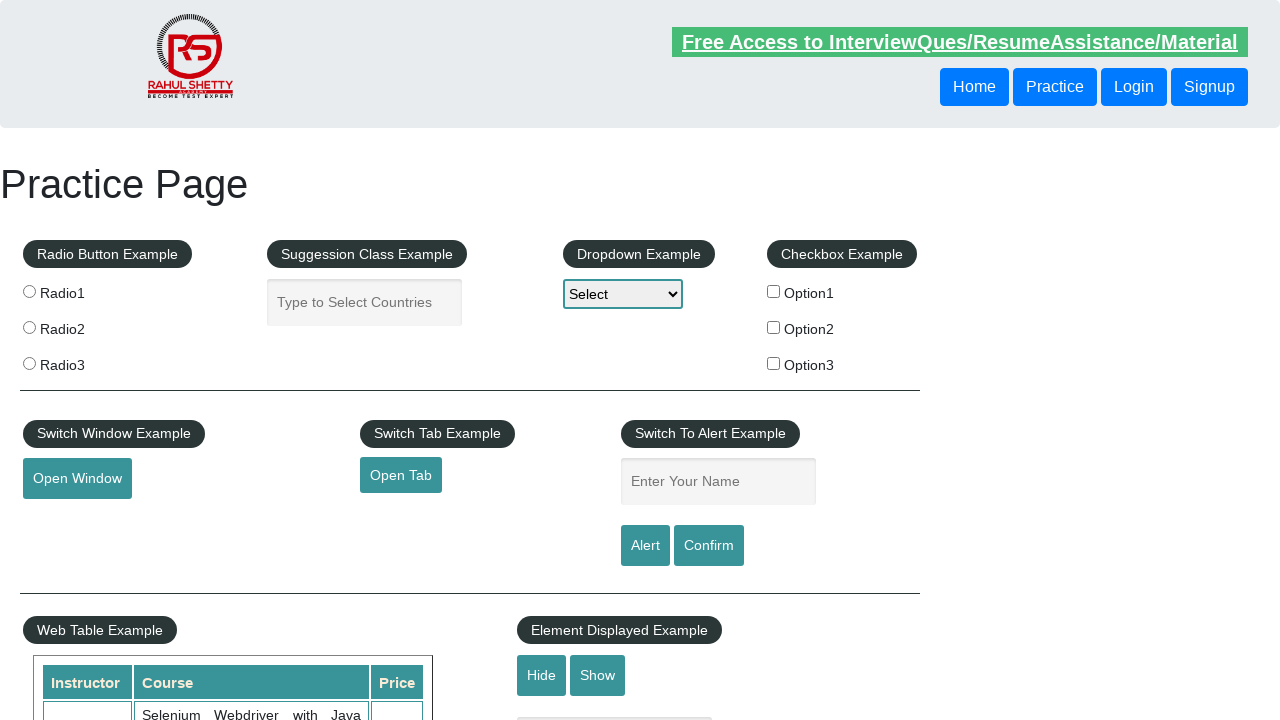

Navigated to automation practice page
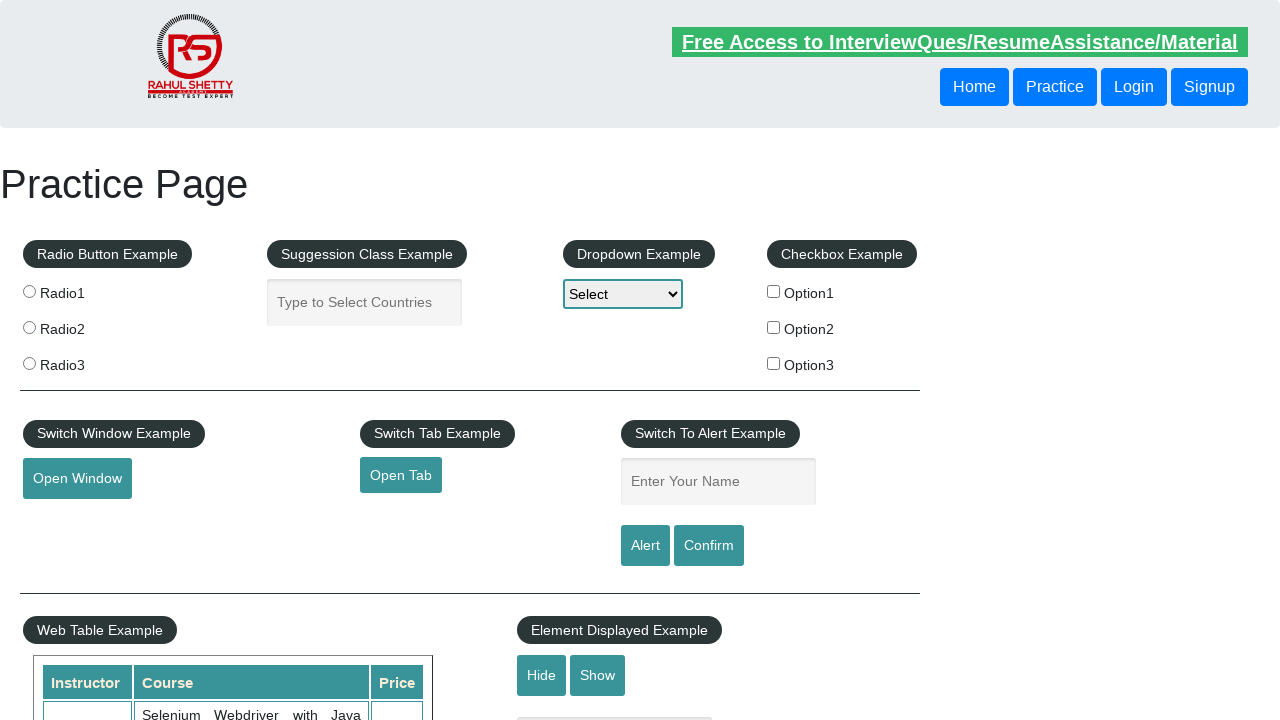

Located all checkbox elements
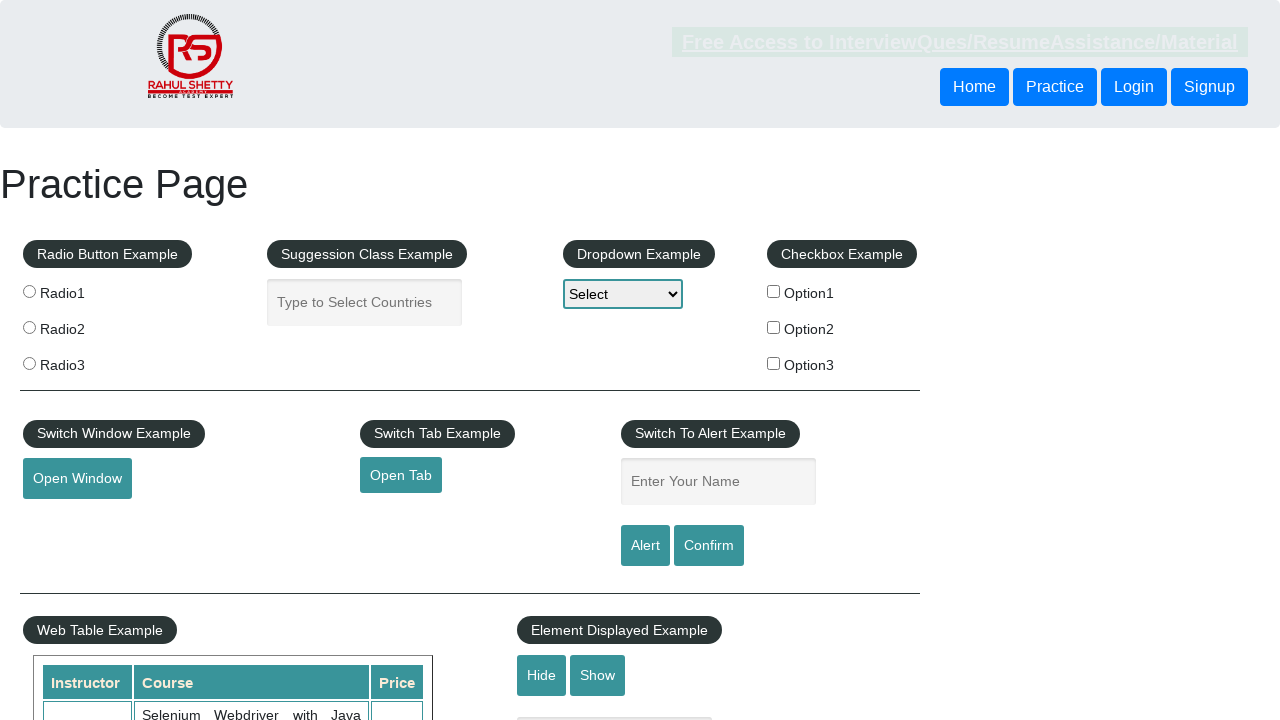

Retrieved checkbox at index 0
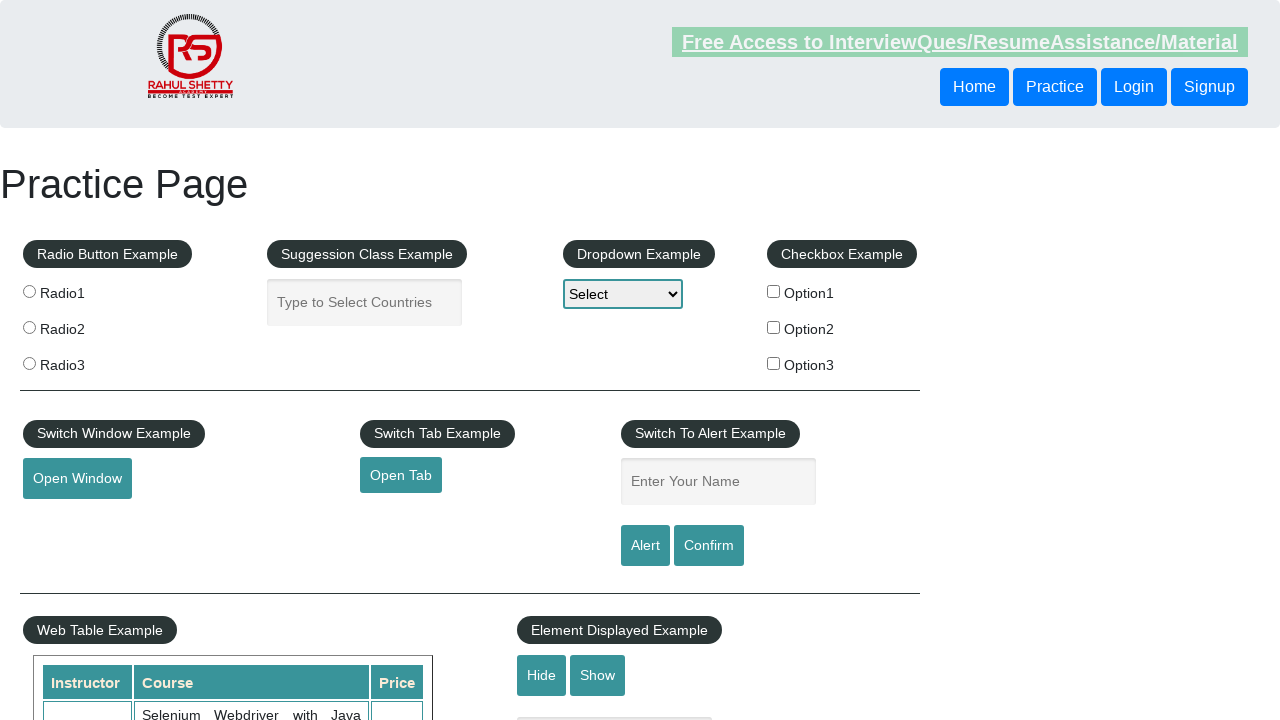

Retrieved checkbox at index 1
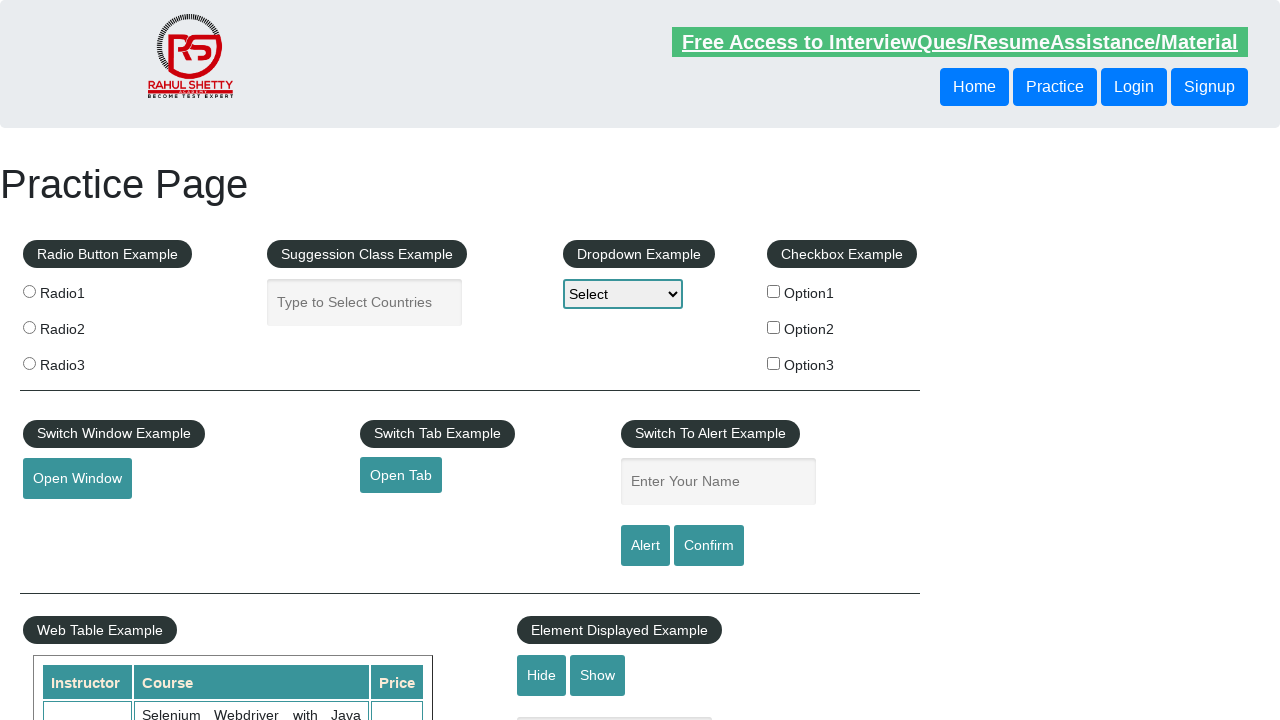

Clicked checkbox with value 'option2' at (774, 327) on xpath=//input[@type='checkbox'] >> nth=1
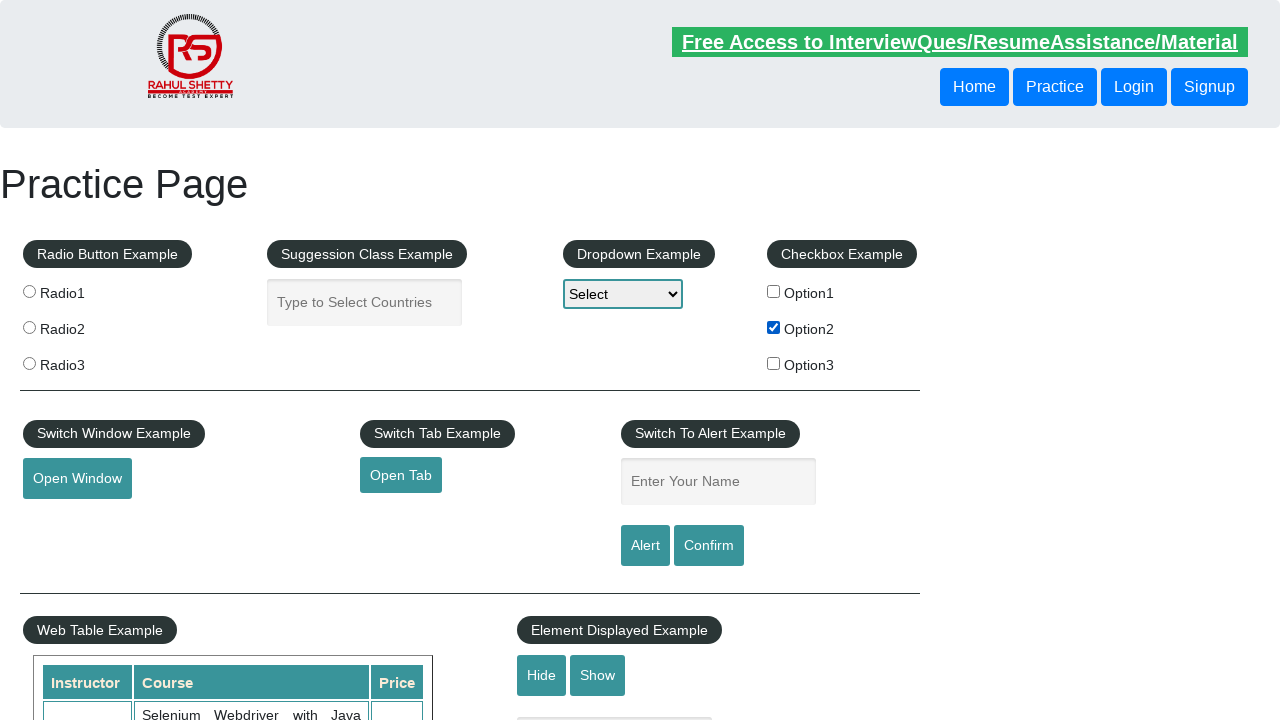

Located all radio button elements
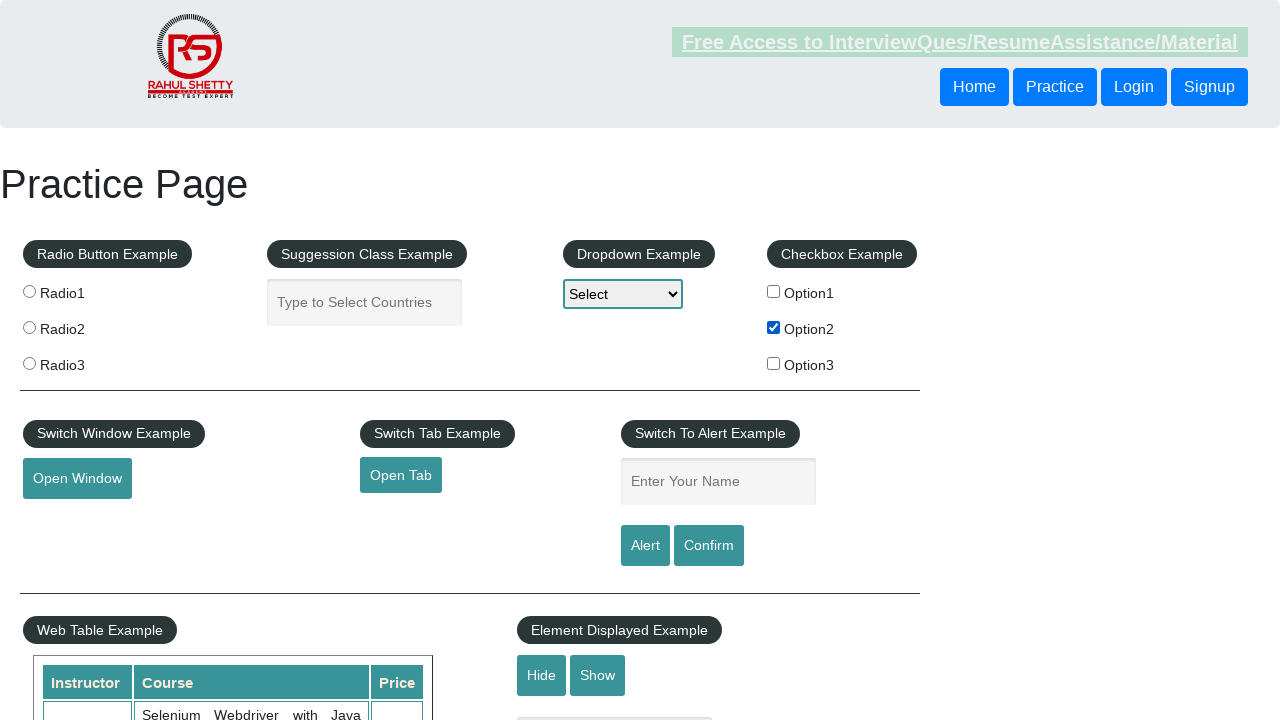

Retrieved radio button at index 0
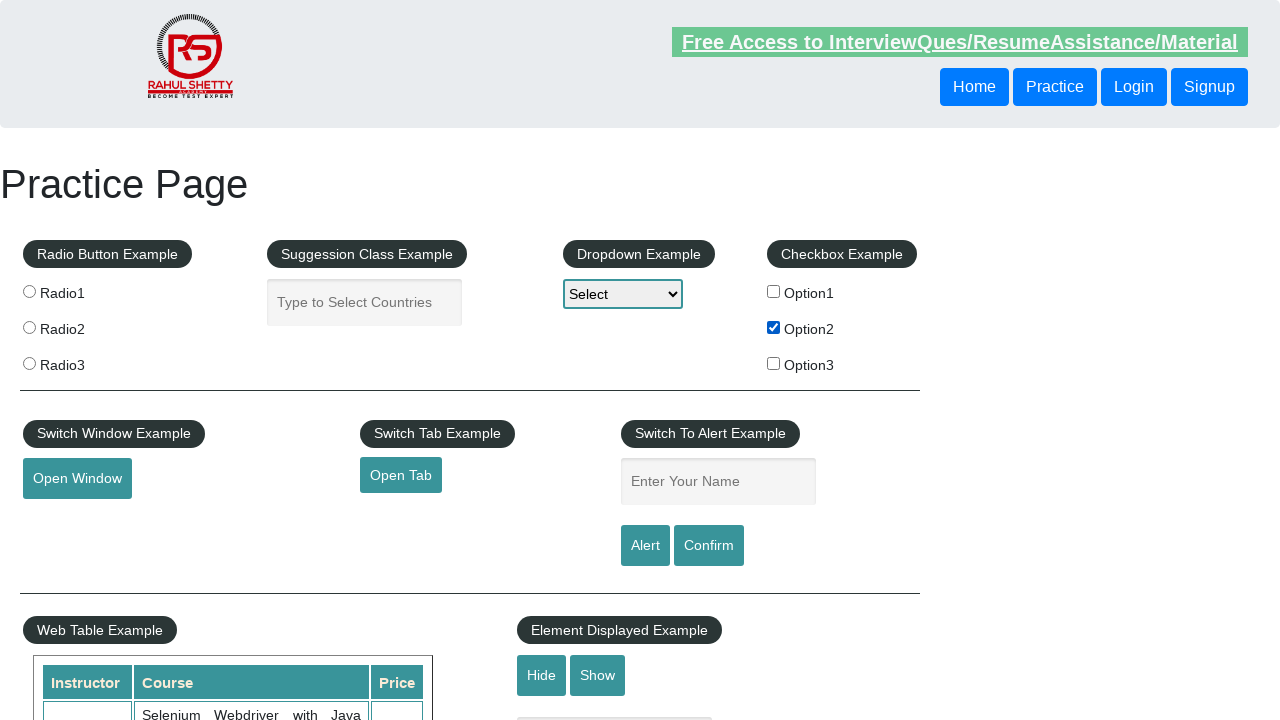

Clicked radio button with value 'radio1' at (29, 291) on xpath=//input[@type='radio'] >> nth=0
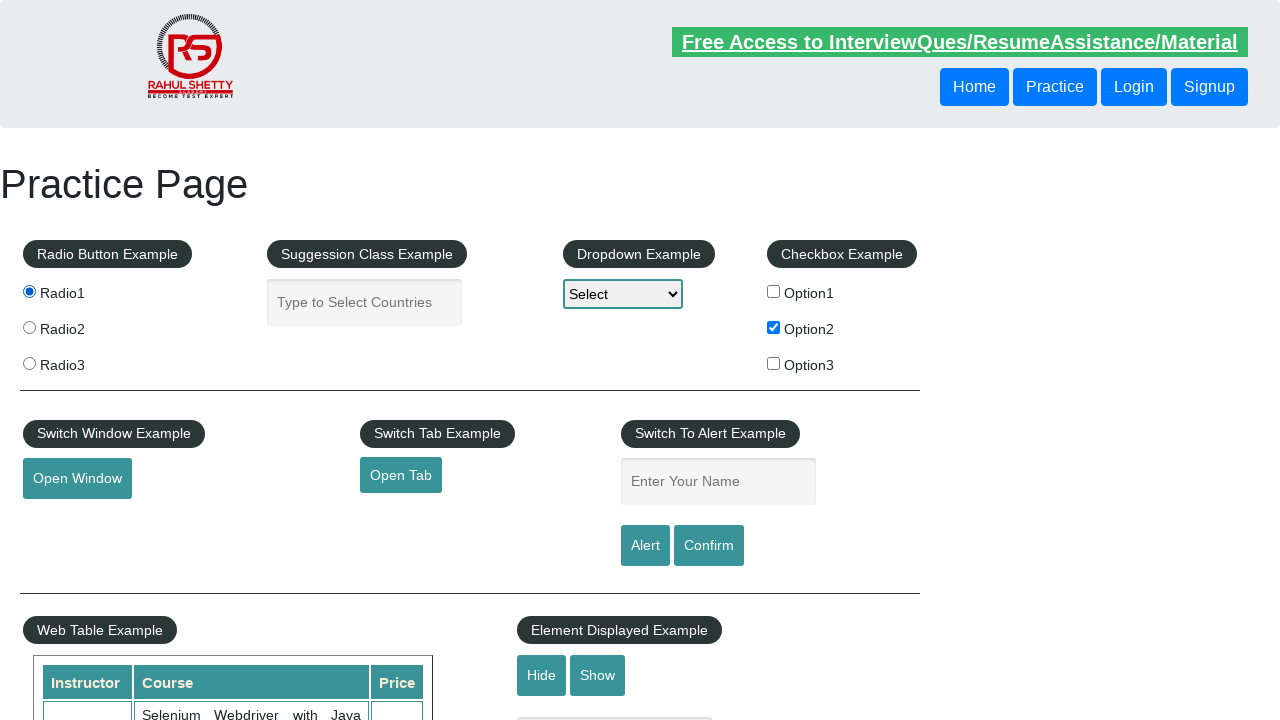

Located all radio buttons using CSS selector '.radioButton'
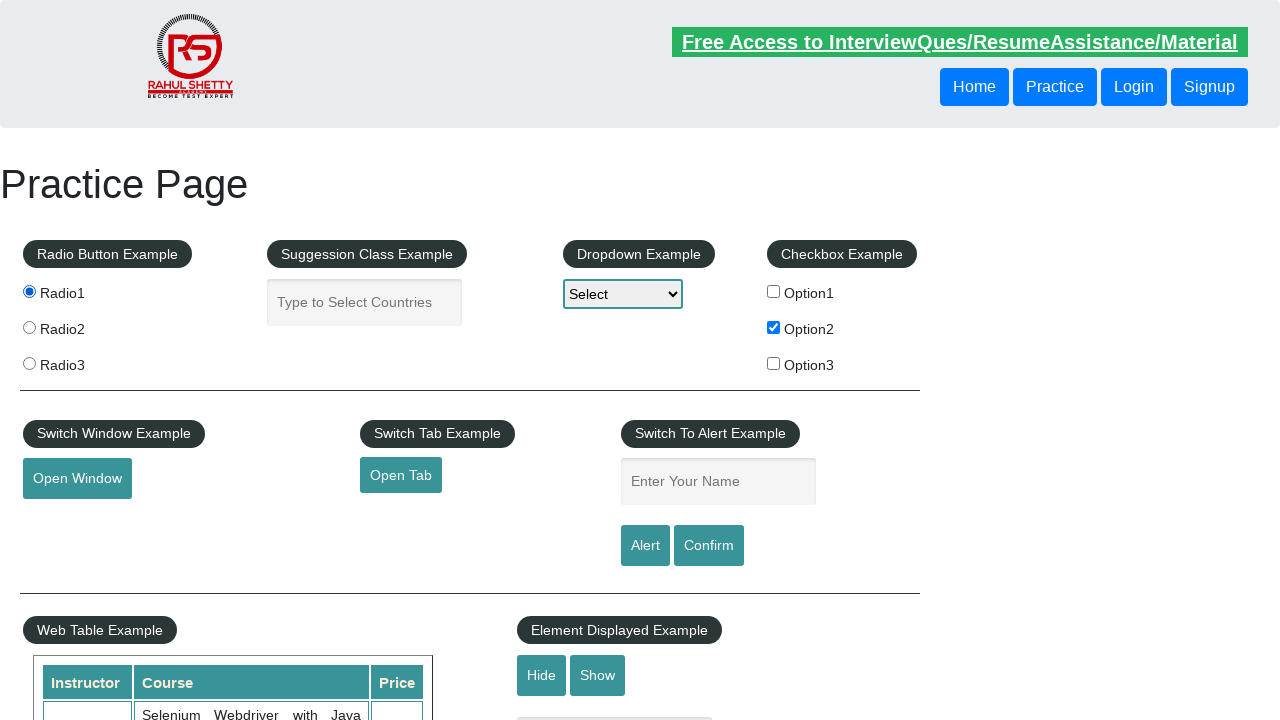

Clicked second radio button (index 1) at (29, 327) on .radioButton >> nth=1
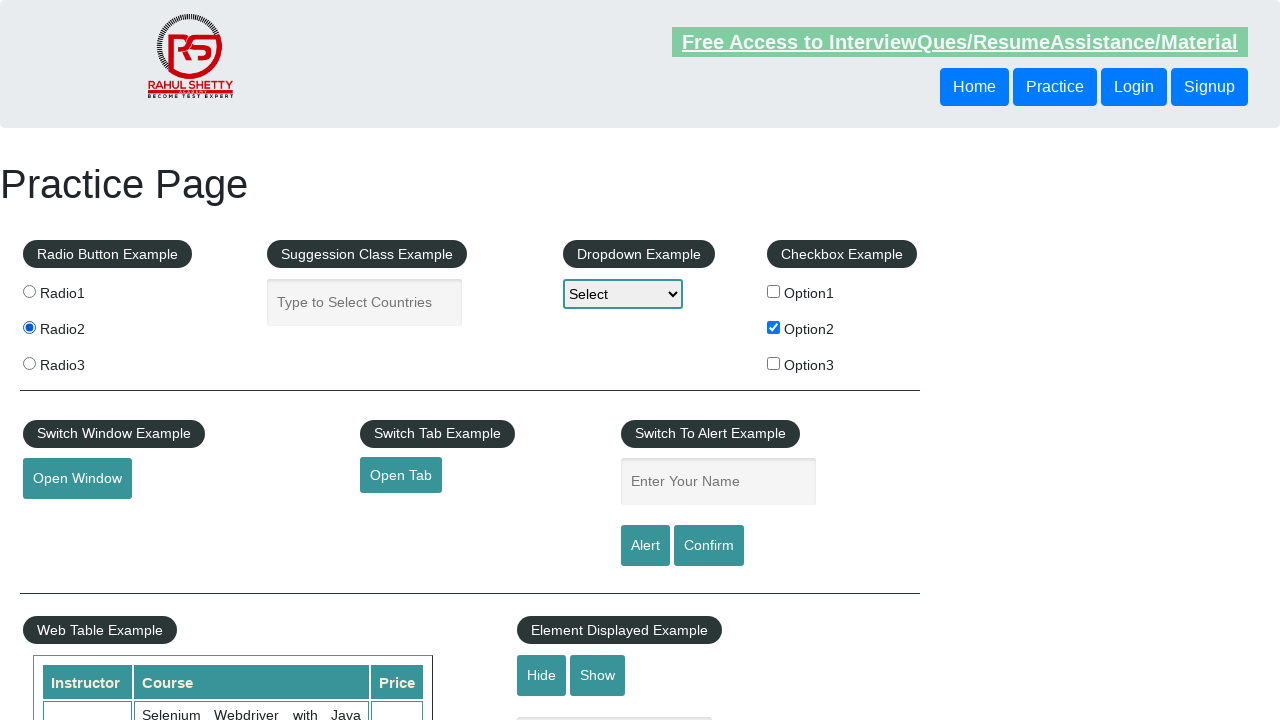

Clicked hide-textbox button to test show/hide functionality at (542, 675) on #hide-textbox
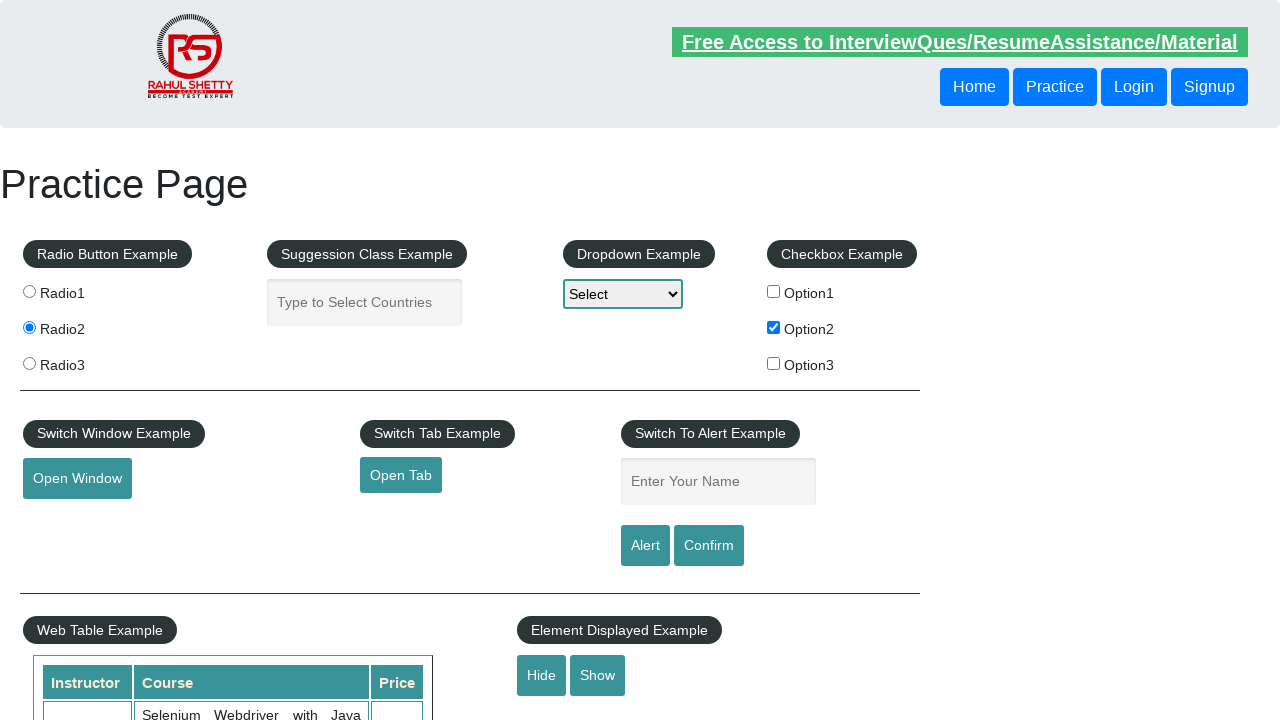

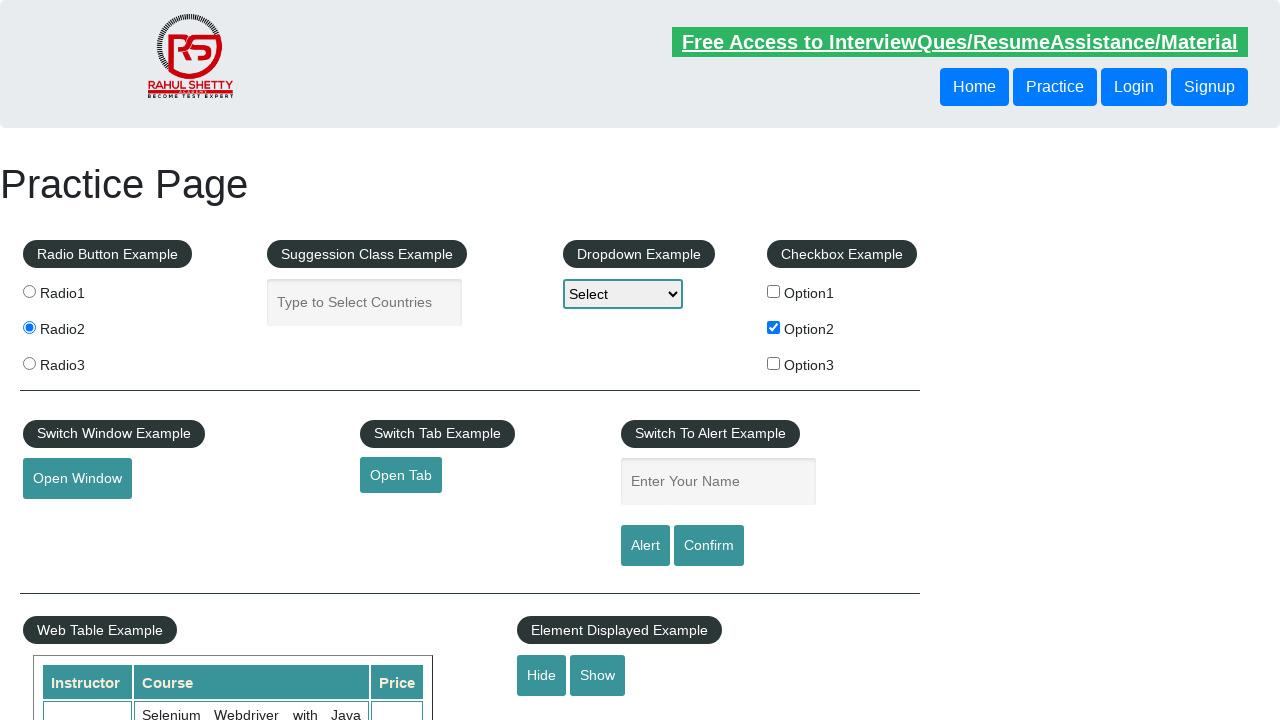